Tests scrolling to an element, hovering over it to reveal a menu, clicking a menu item, then navigating to another page to test alert handling

Starting URL: https://www.rahulshettyacademy.com/AutomationPractice/

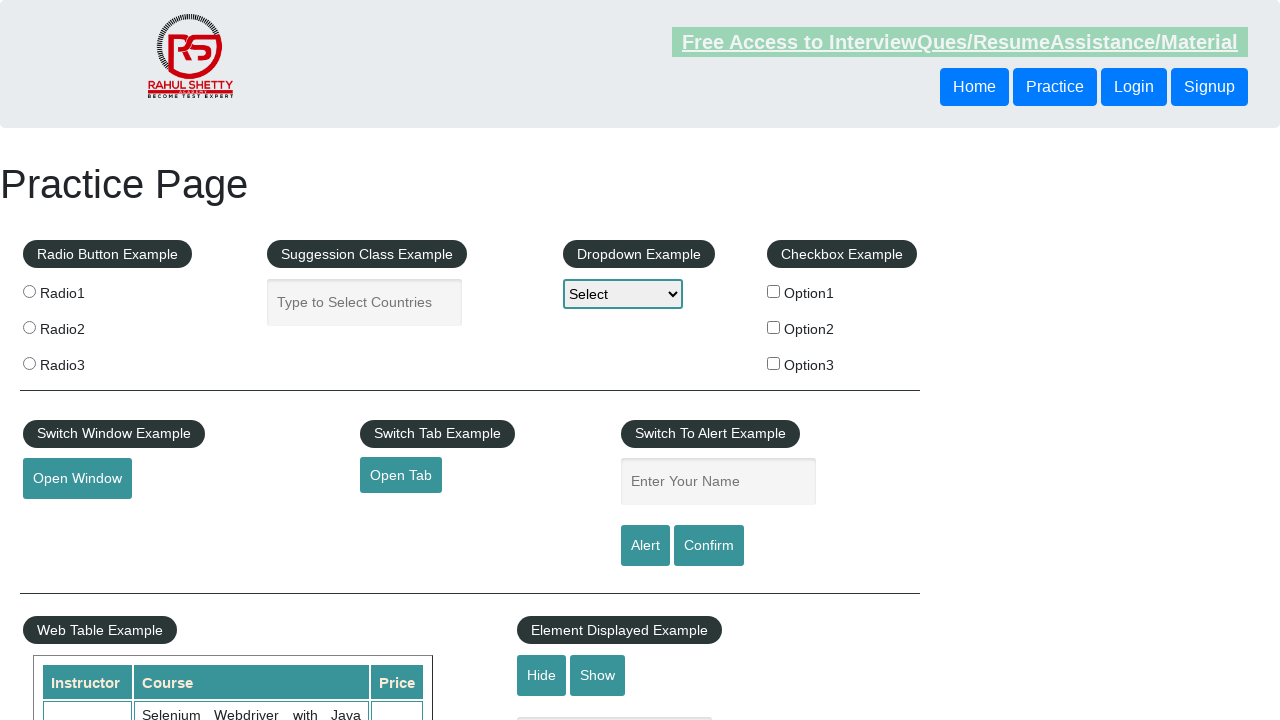

Scrolled to mouse hover element
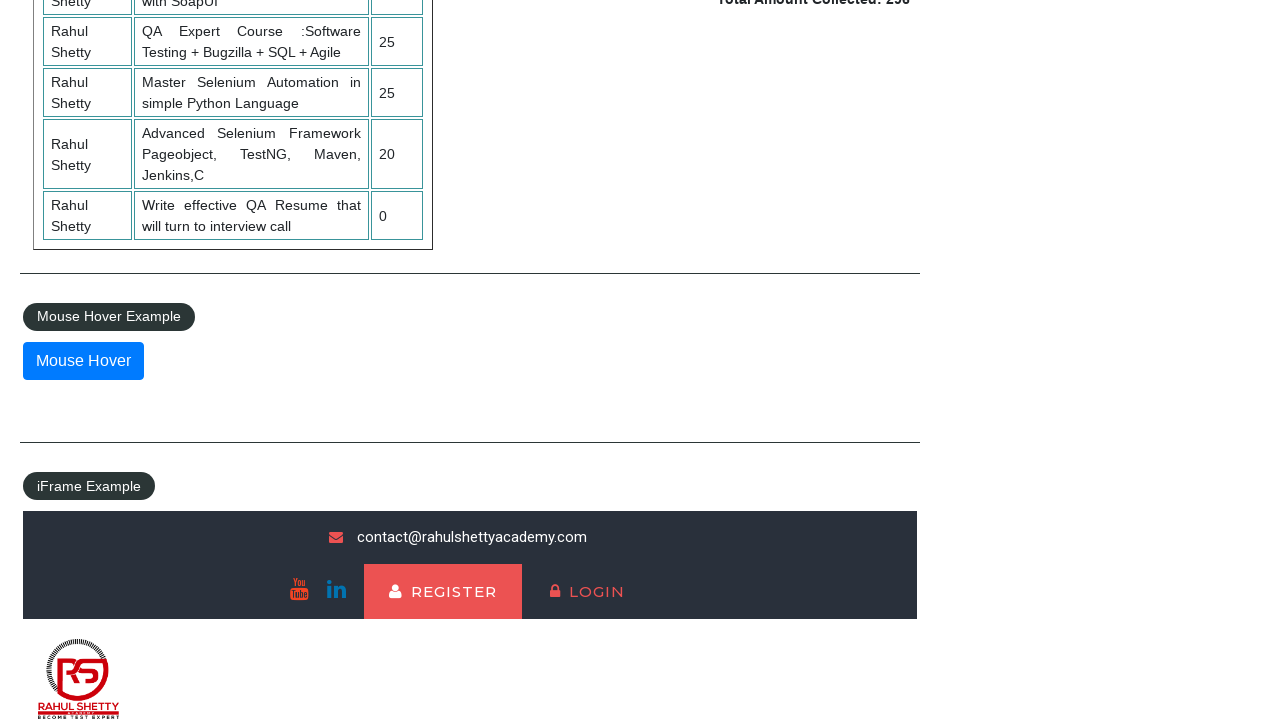

Hovered over element to reveal menu at (83, 361) on #mousehover
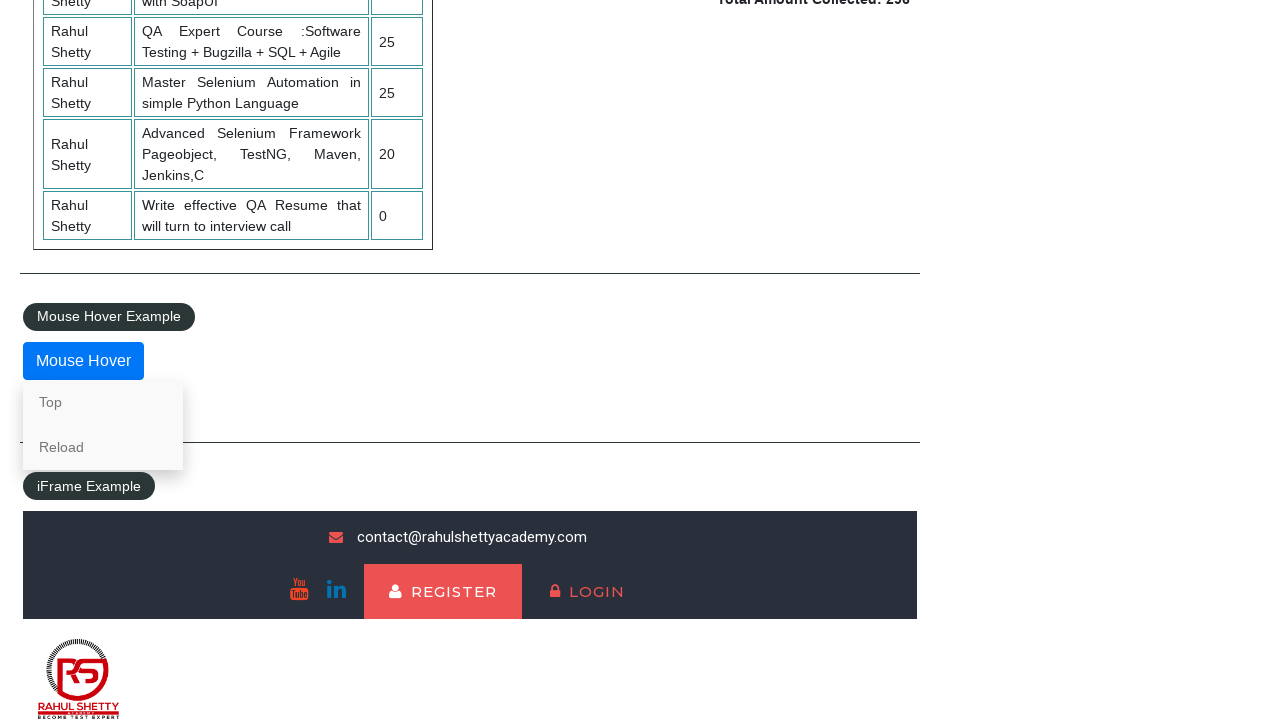

Clicked 'Top' link in hover menu at (103, 402) on text=Top
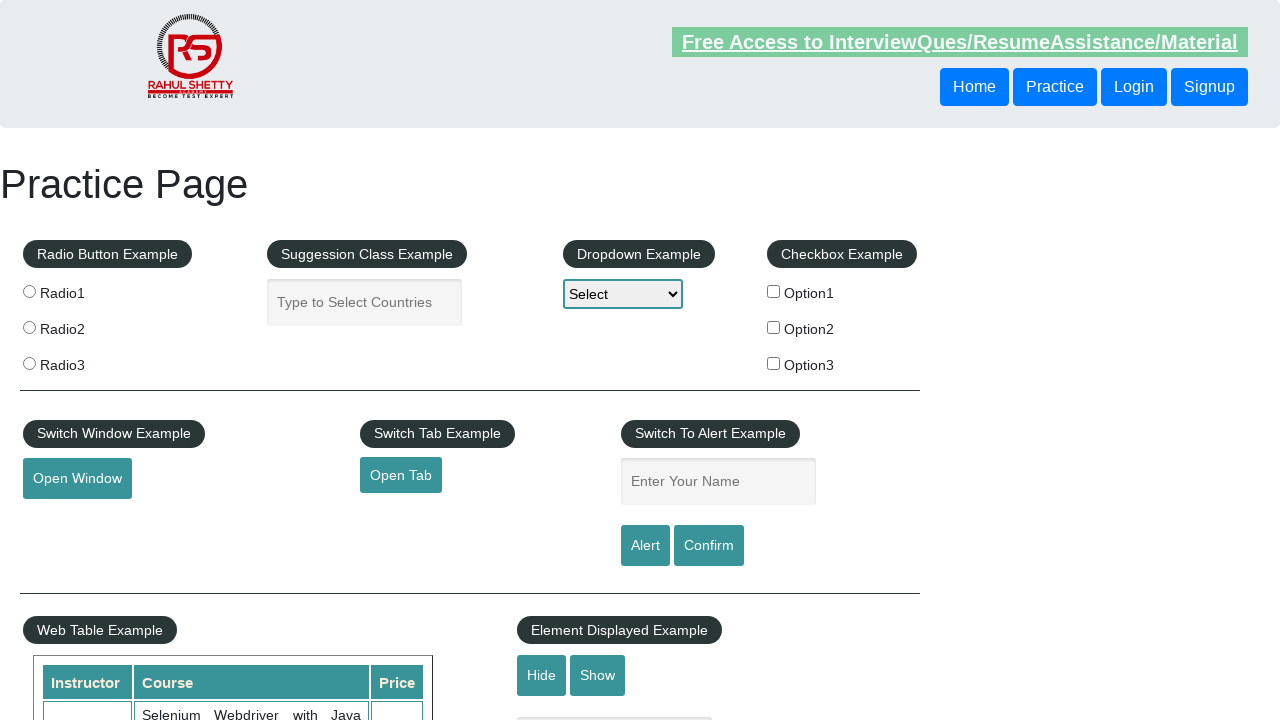

Navigated to alerts page at https://demoqa.com/alerts
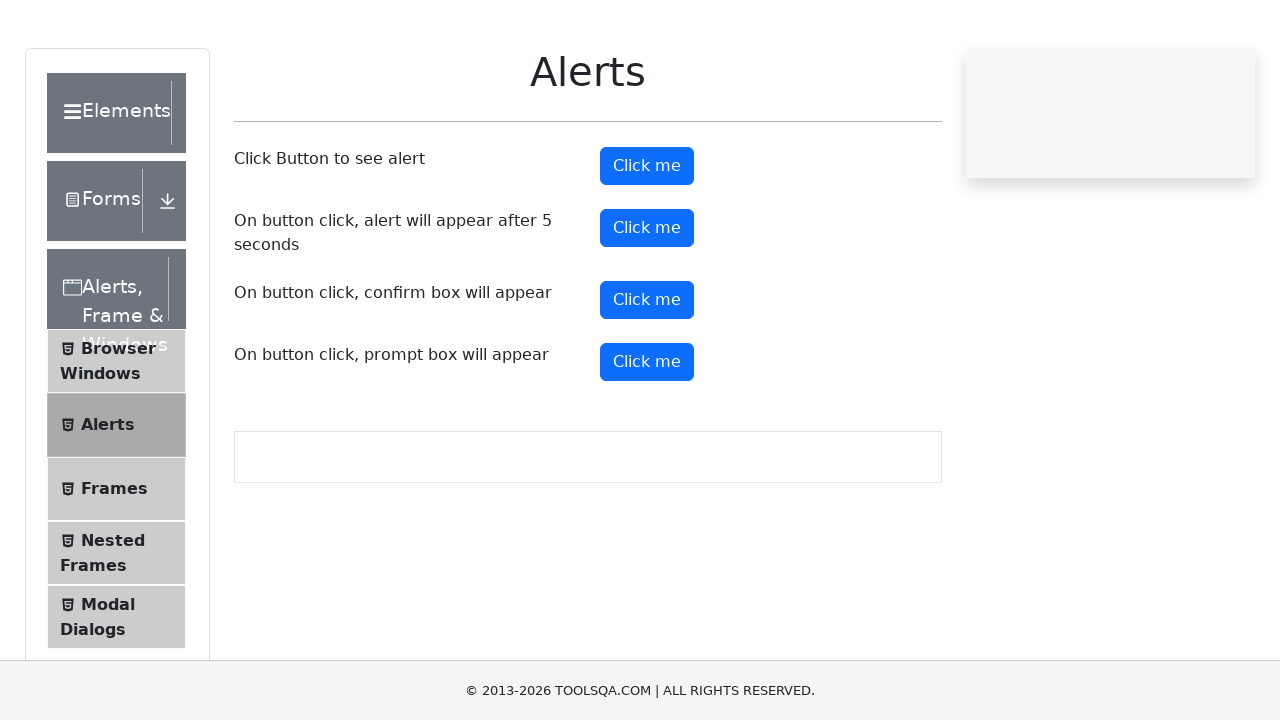

Double-clicked alert button to trigger alert at (647, 242) on #alertButton
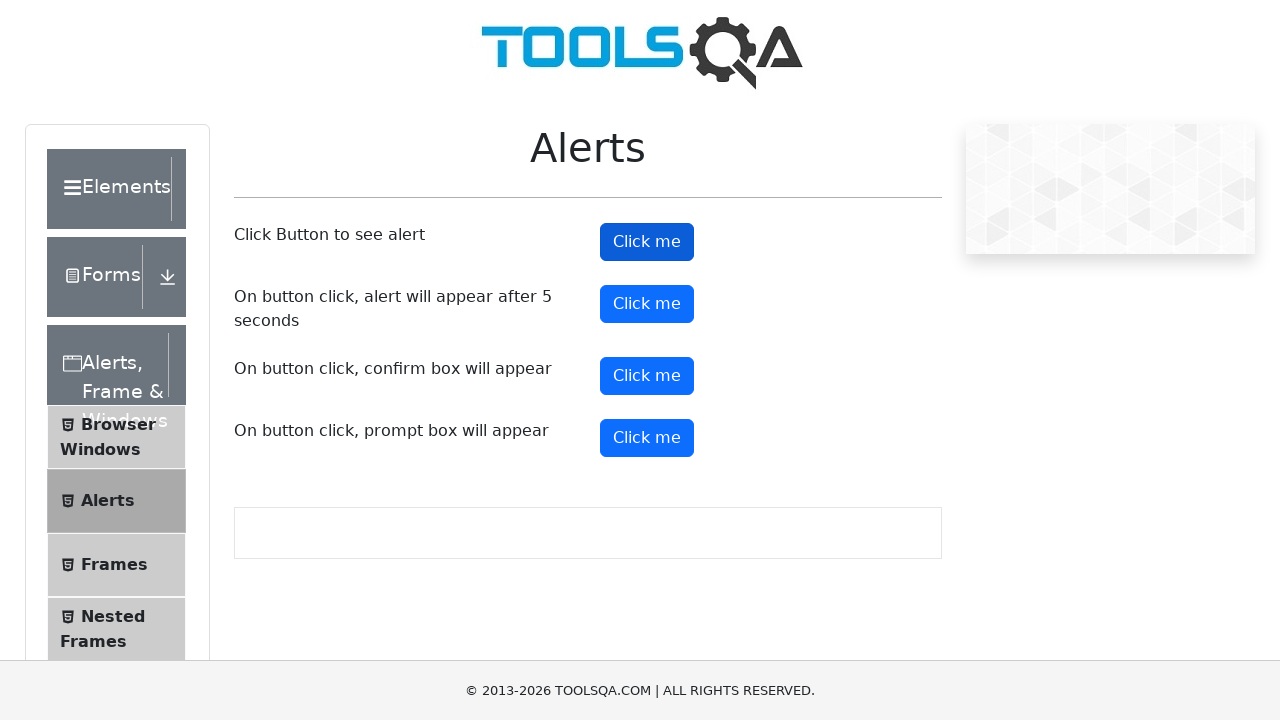

Alert handler registered and accepted
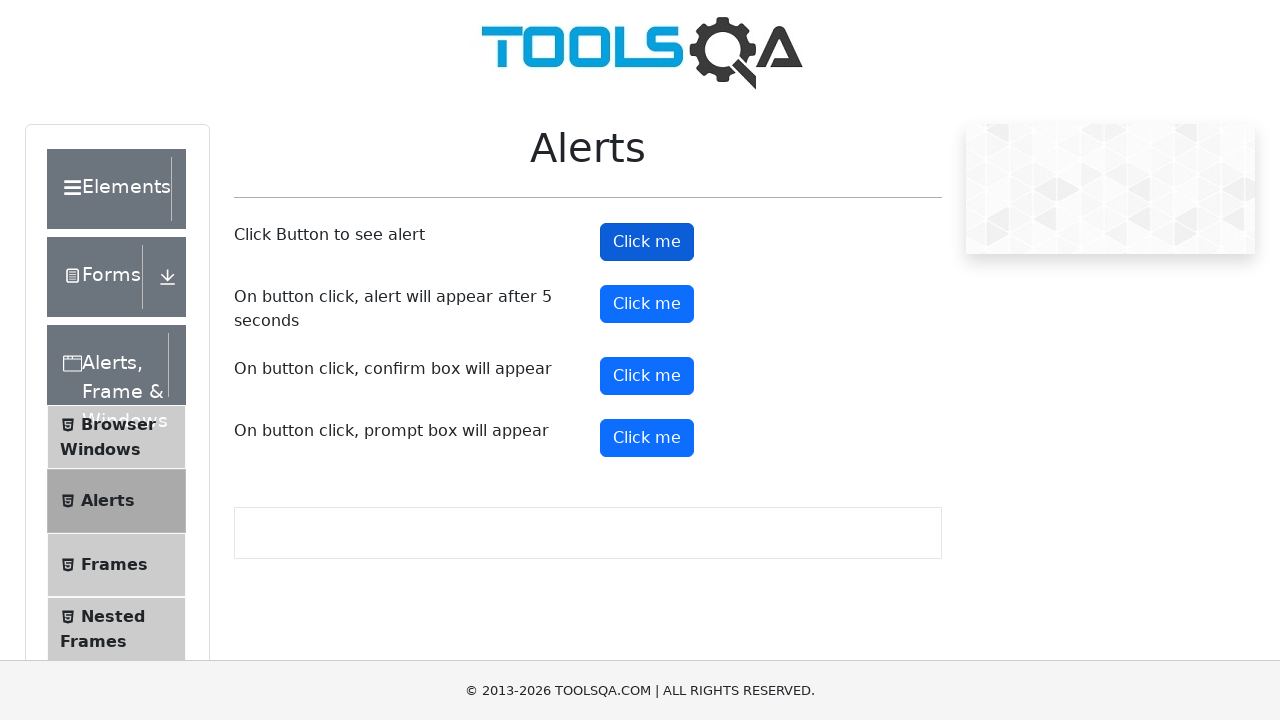

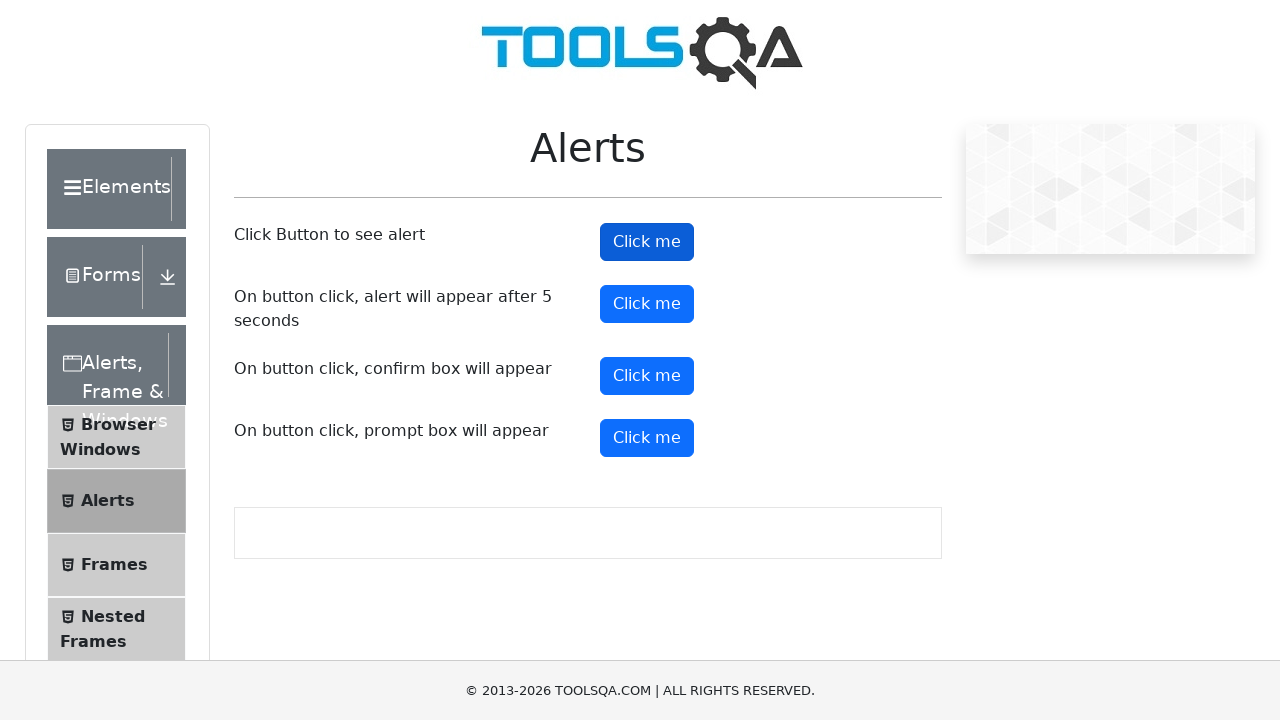